Tests alert popup handling by triggering an alert and accepting it

Starting URL: https://demoqa.com/alerts

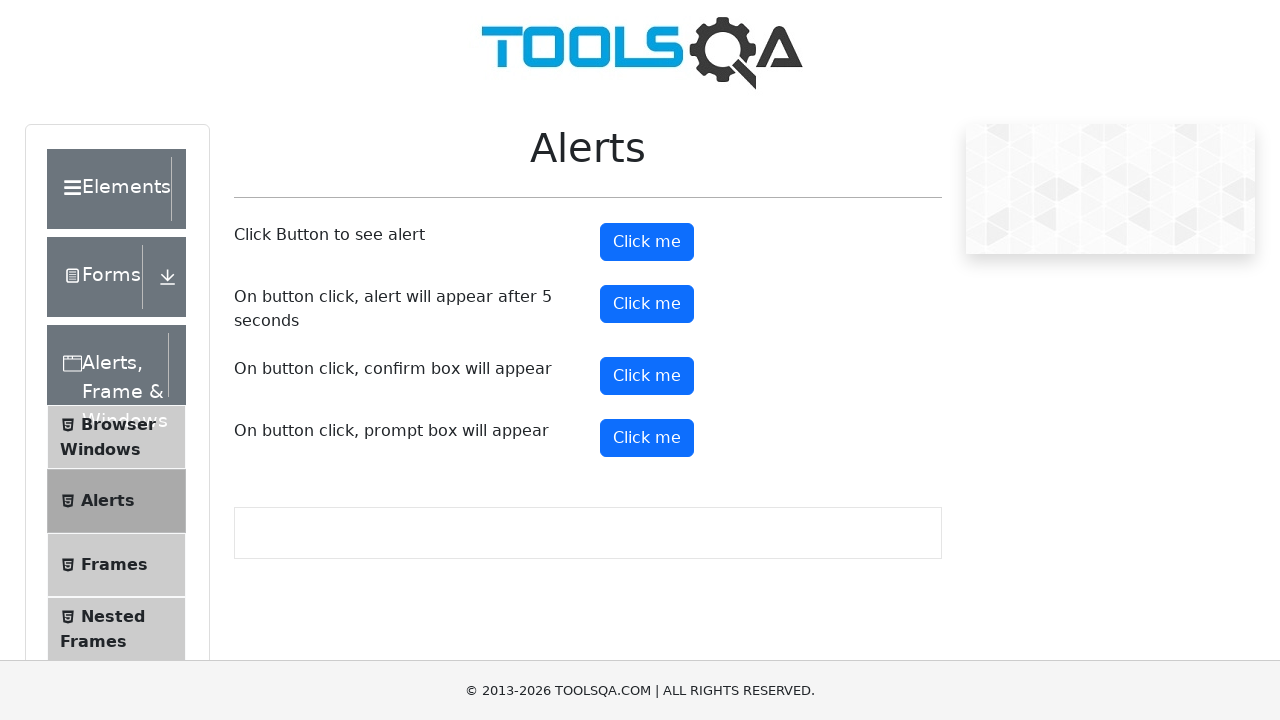

Clicked alert button to trigger alert popup at (647, 242) on #alertButton
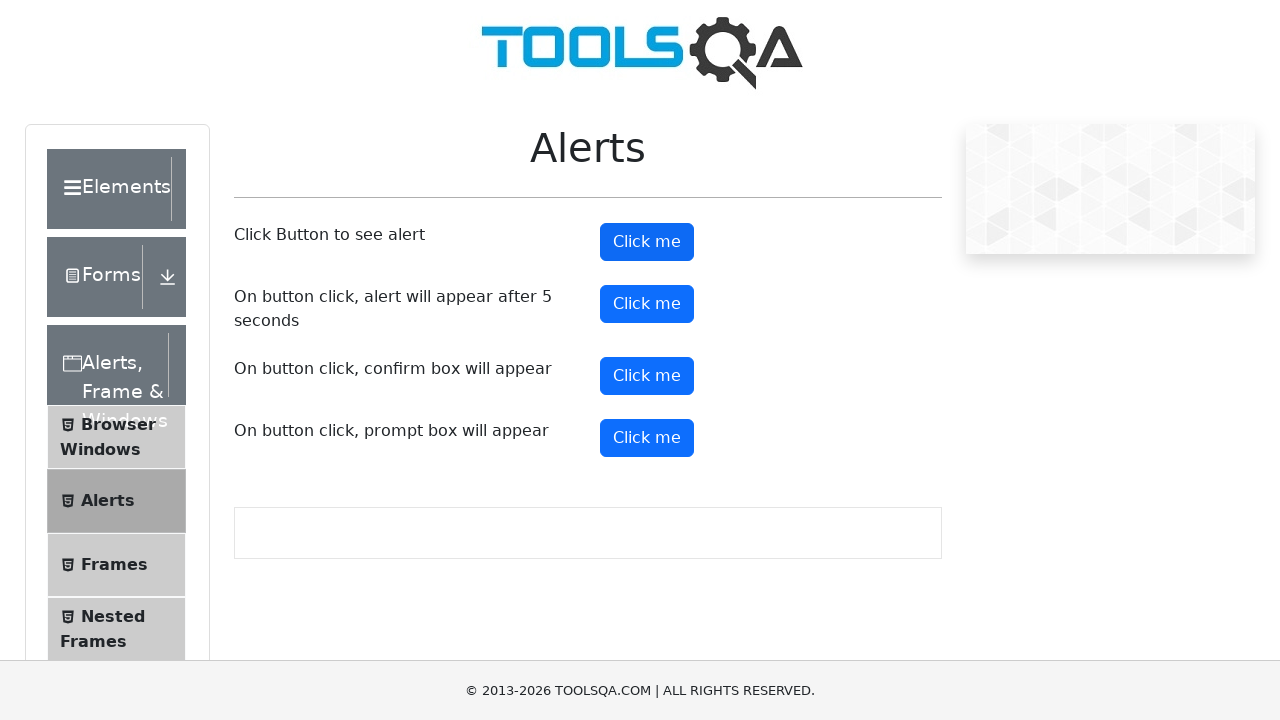

Set up dialog handler to accept alerts
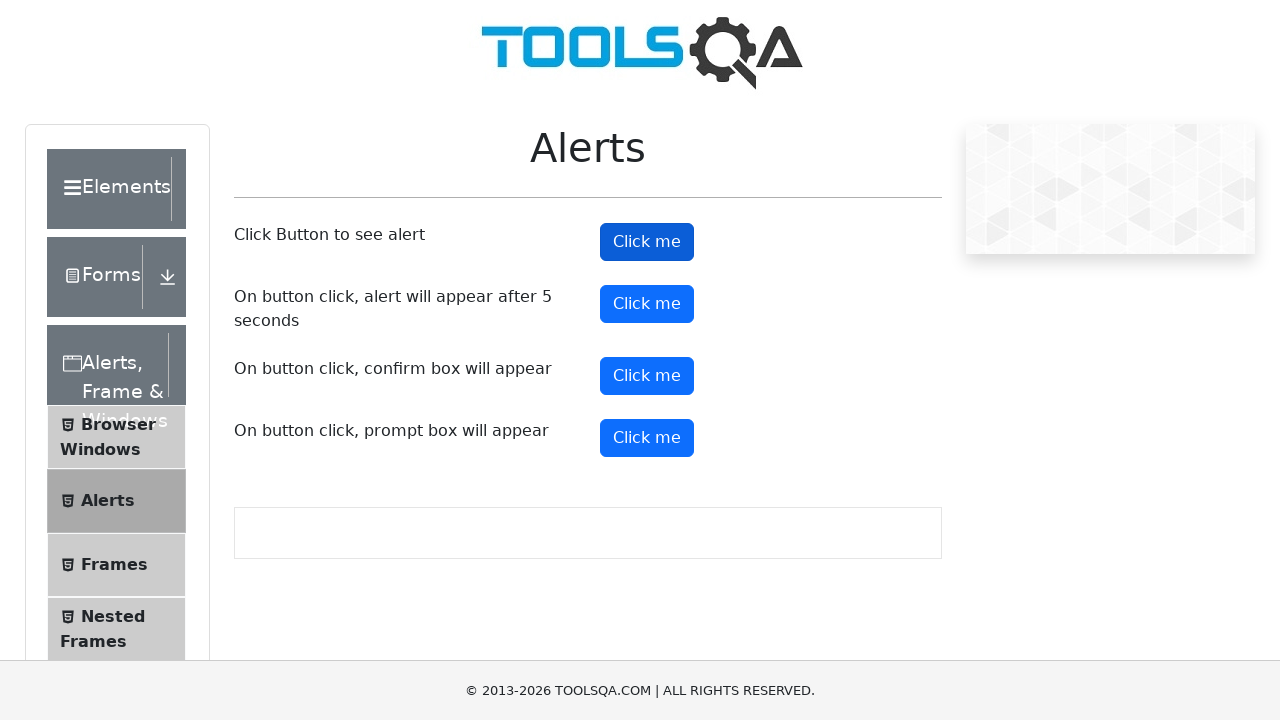

Clicked alert button again to trigger alert and test handler at (647, 242) on #alertButton
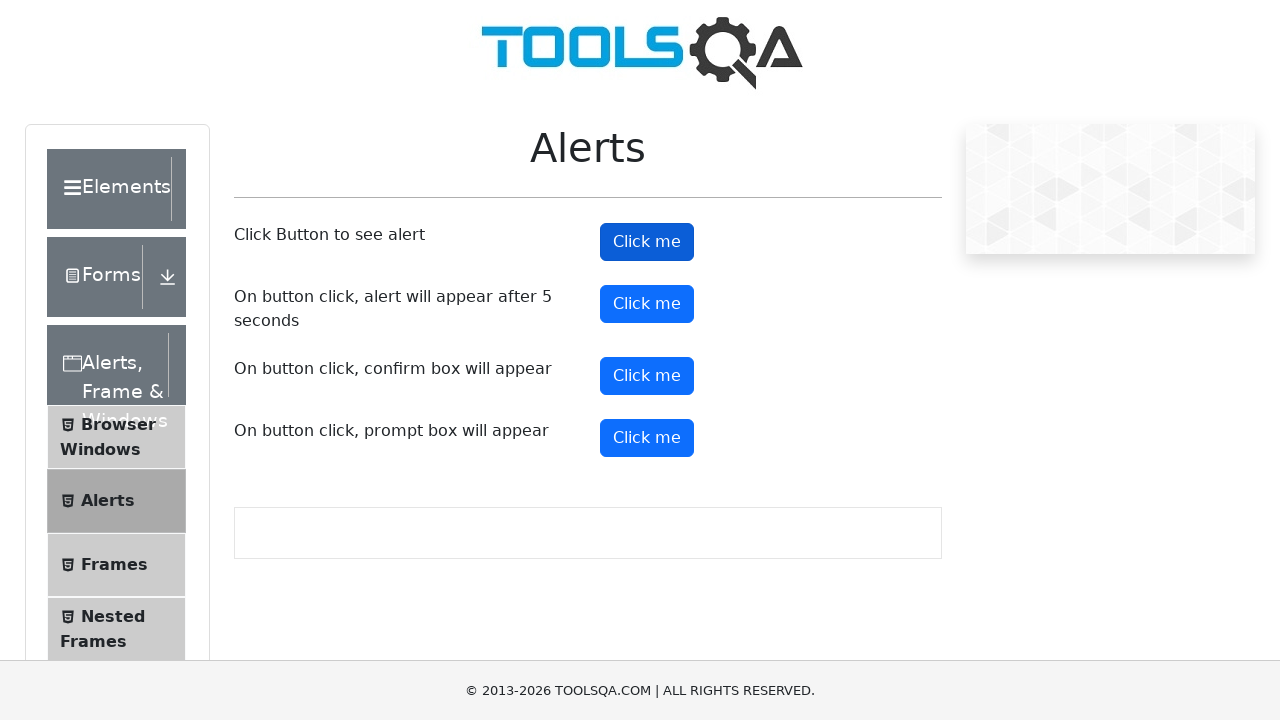

Verified page title 'Alerts' is still visible after handling alert
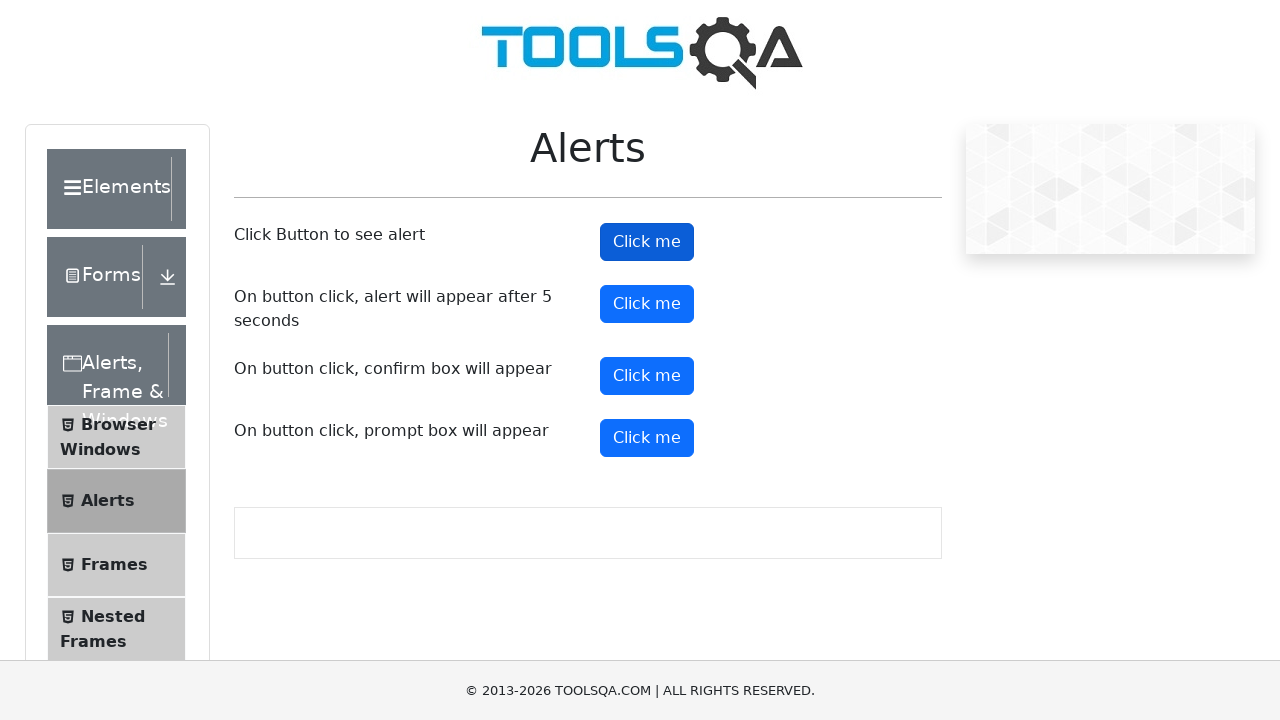

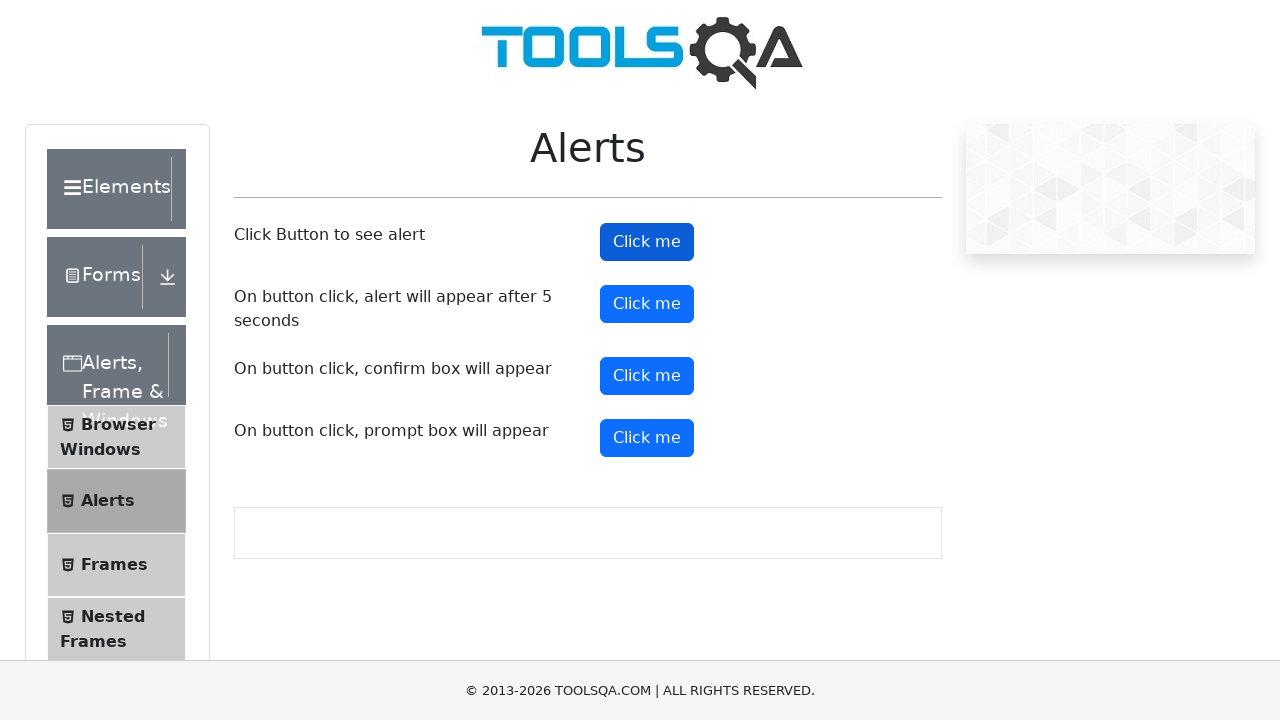